Navigates to WiseQuarter website and verifies that the page title contains "Wise"

Starting URL: https://www.wisequarter.com

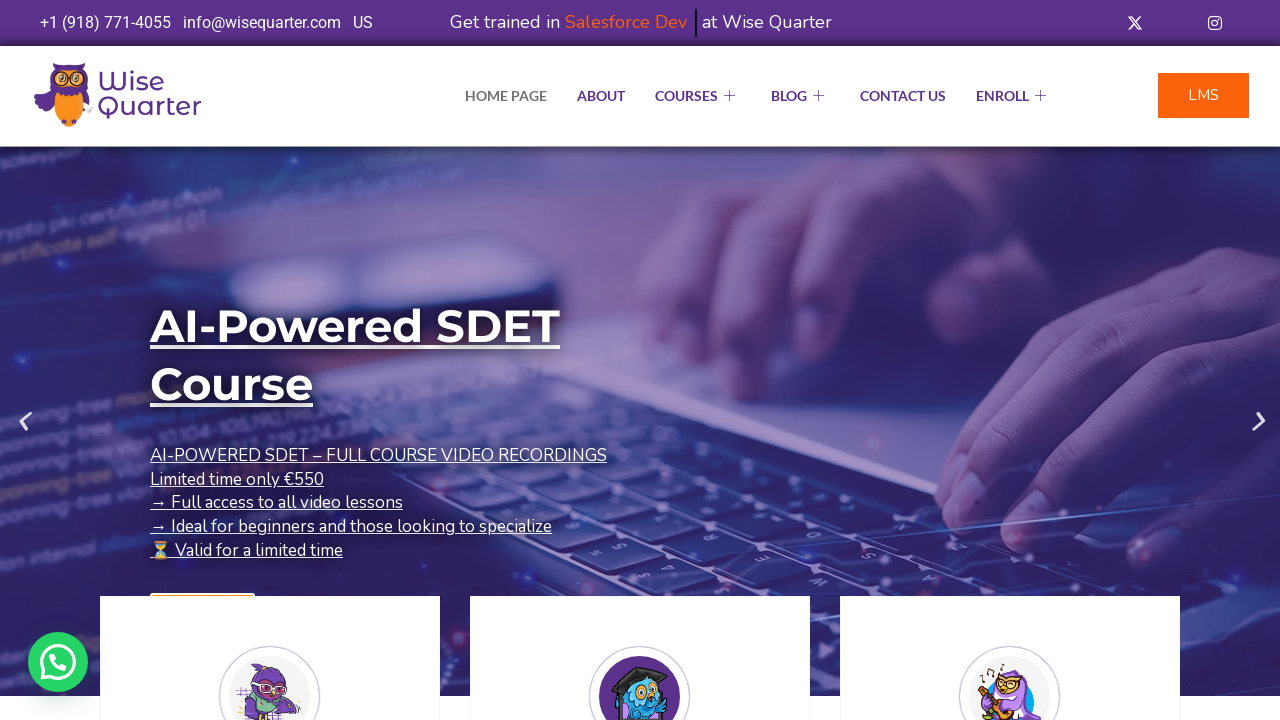

Waited for page to reach domcontentloaded state
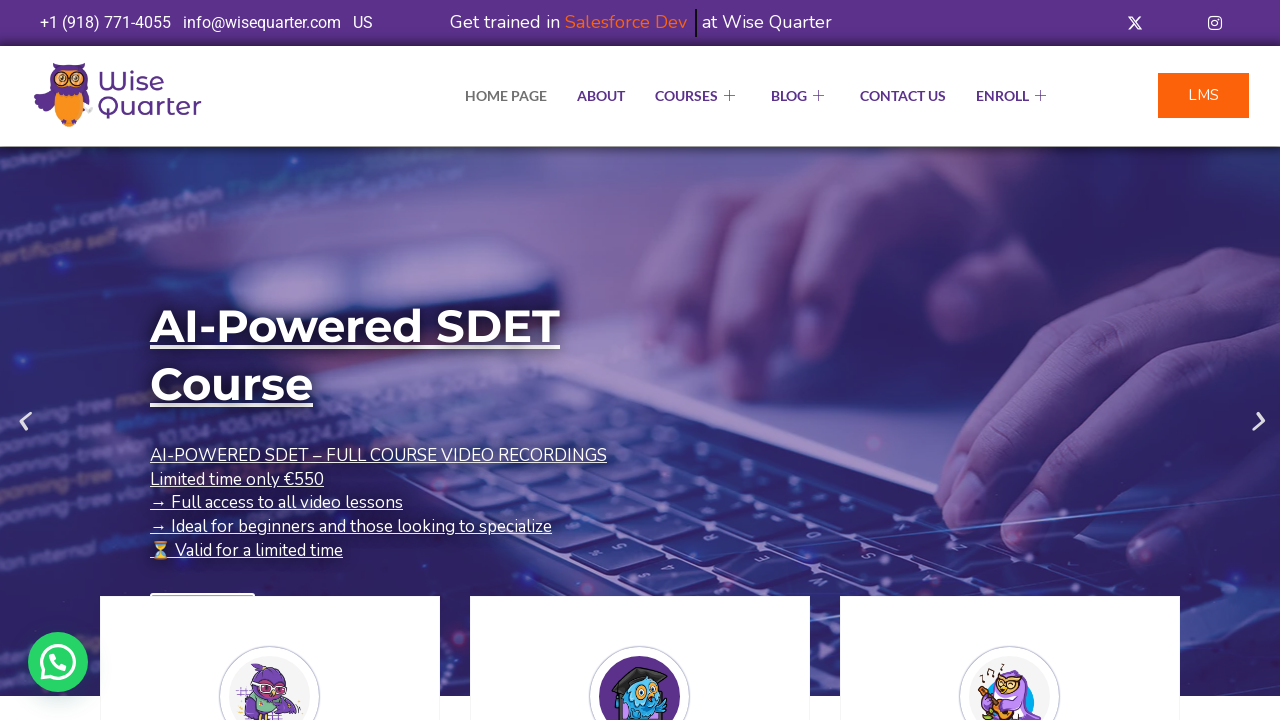

Retrieved page title
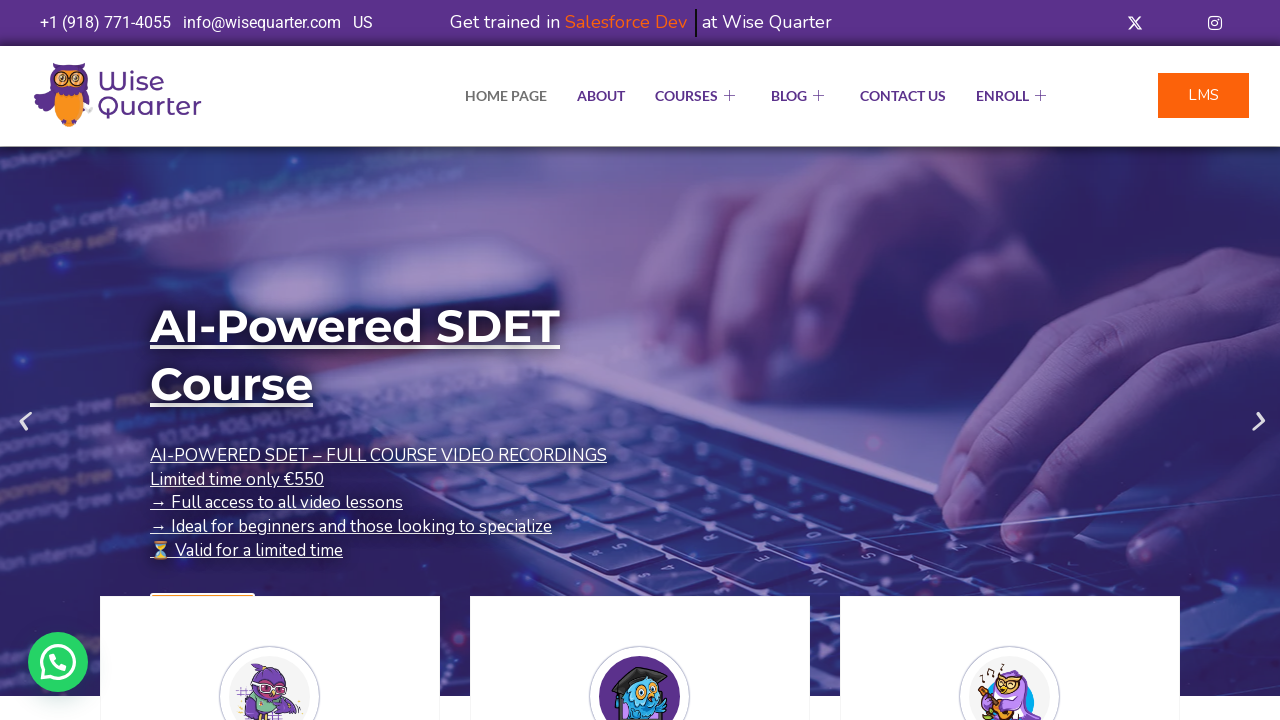

Verified that page title contains 'Wise'
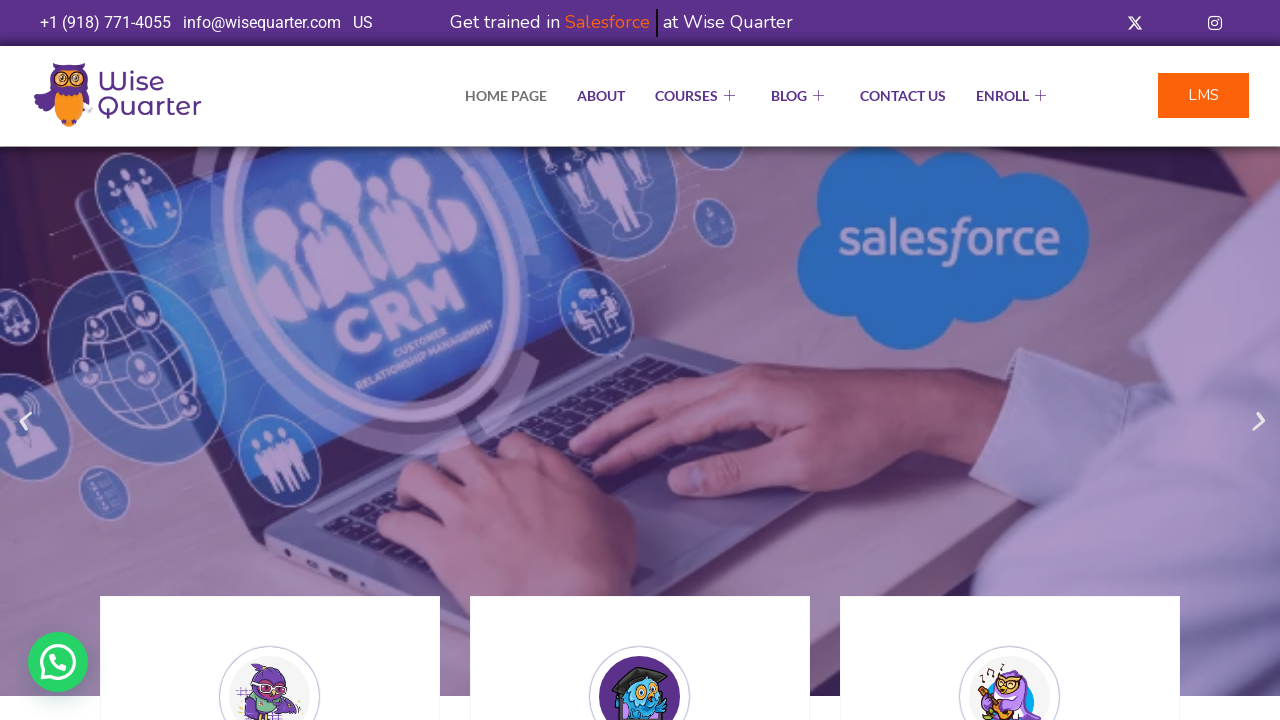

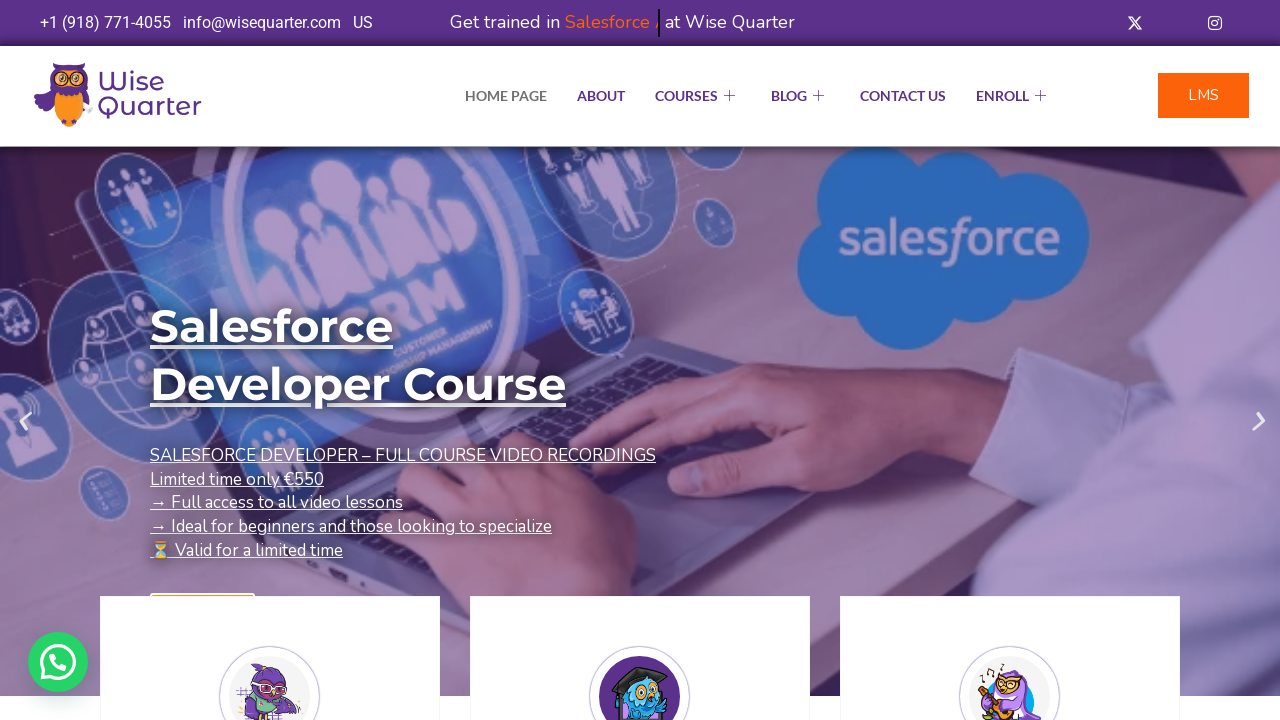